Tests different types of JavaScript alerts including simple alerts, confirm dialogs, and prompt dialogs by interacting with them and providing input

Starting URL: https://demo.automationtesting.in/Alerts.html

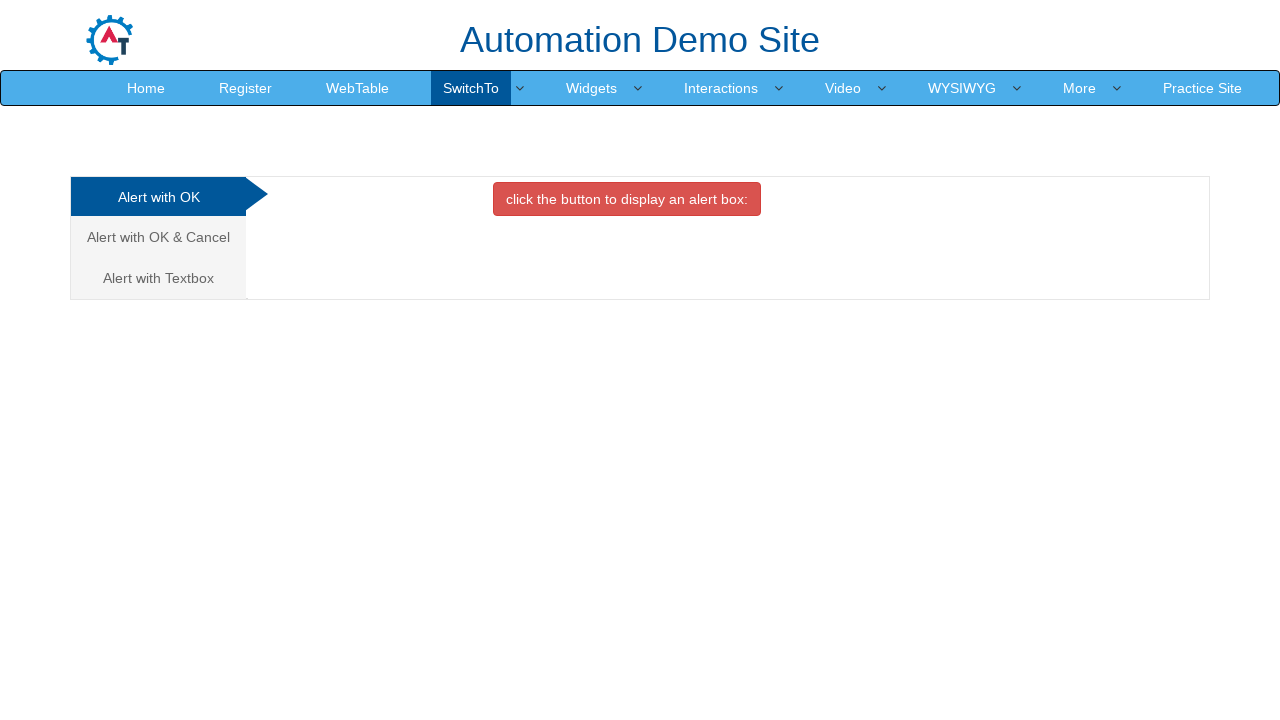

Clicked button to display simple alert box at (627, 199) on xpath=//button[contains(text(), 'click the button to display an  alert box:')]
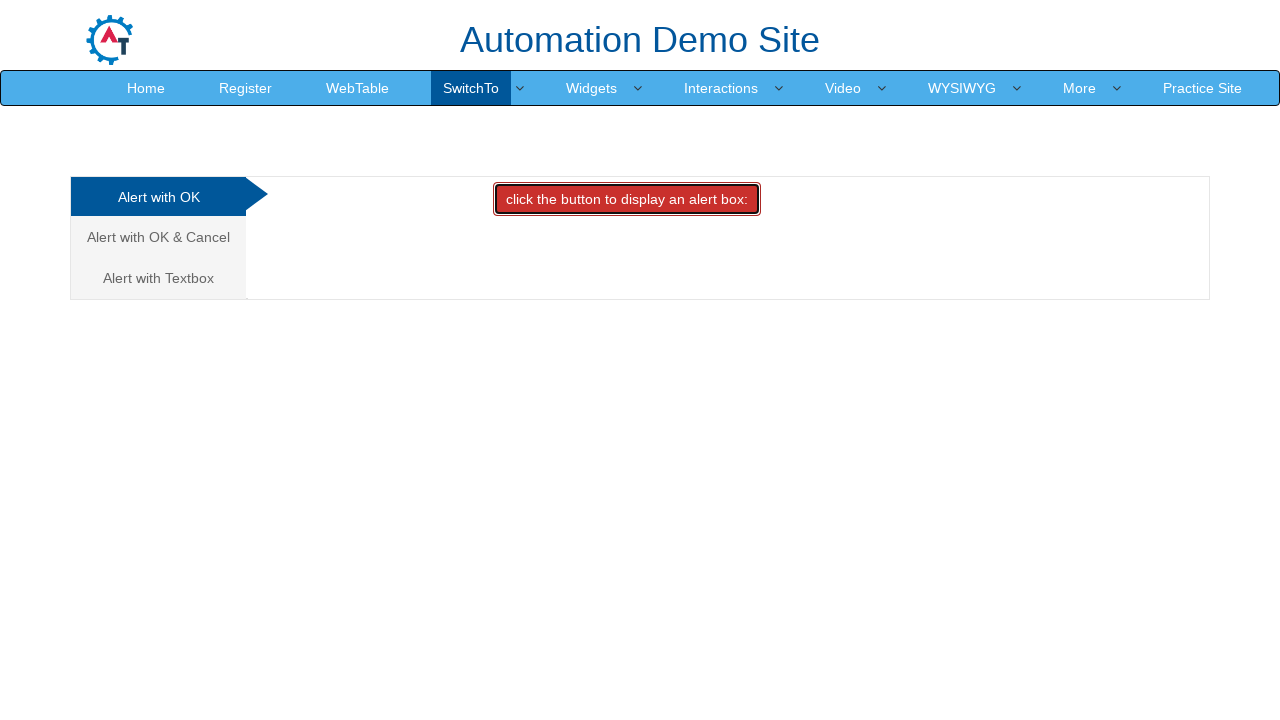

Set up alert handler to accept dialog
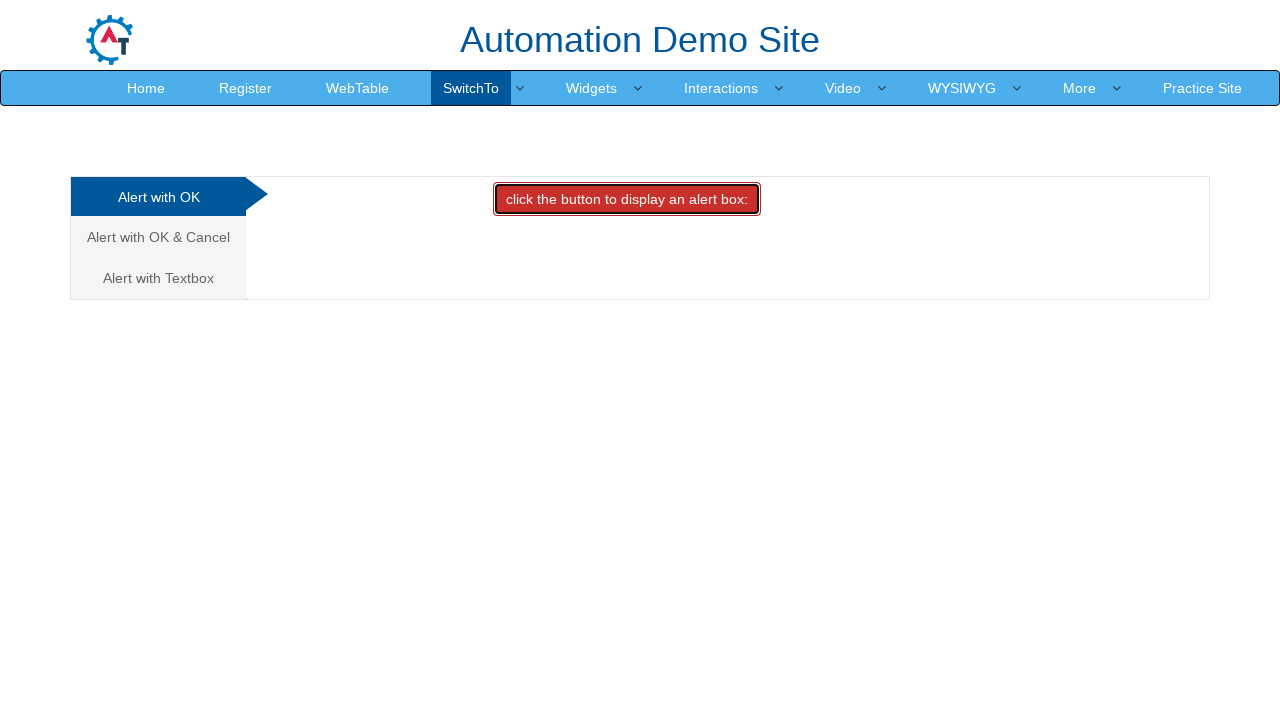

Navigated to Alert with OK & Cancel section at (158, 237) on xpath=//a[contains(text(), 'Alert with OK & Cancel')]
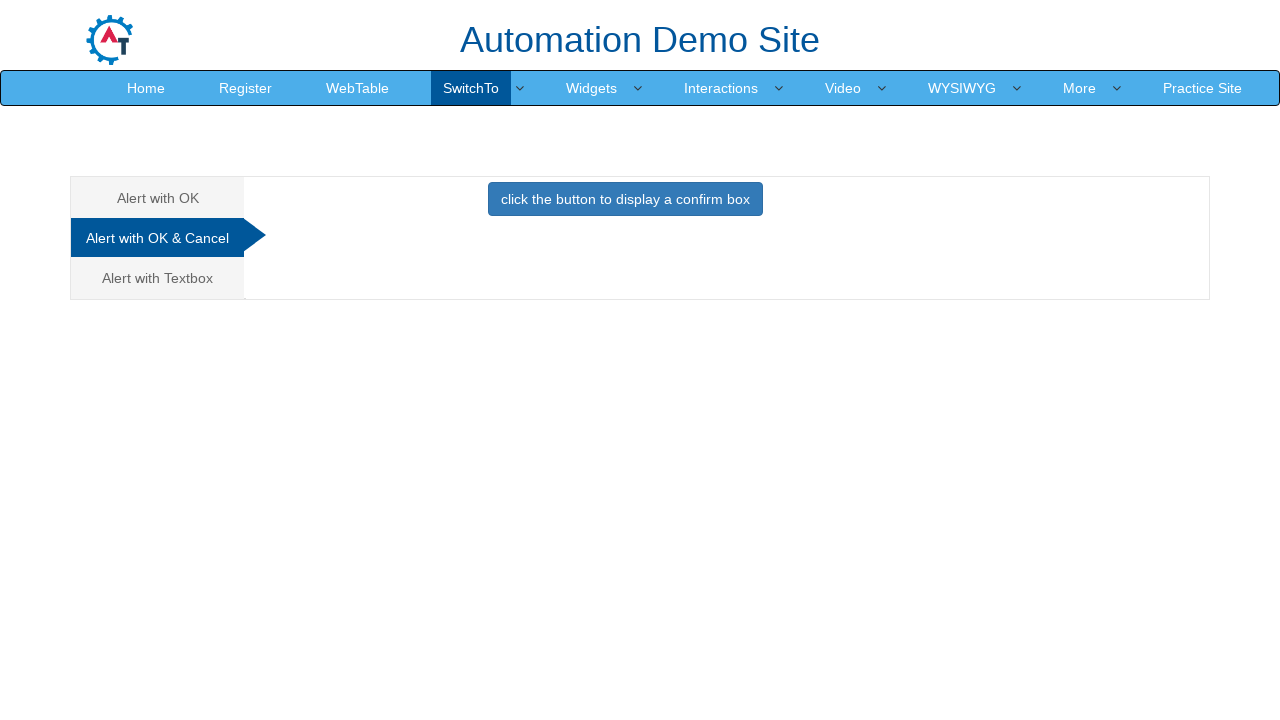

Clicked button to display confirm dialog at (625, 199) on xpath=//button[contains(text(), 'click the button to display a confirm box')]
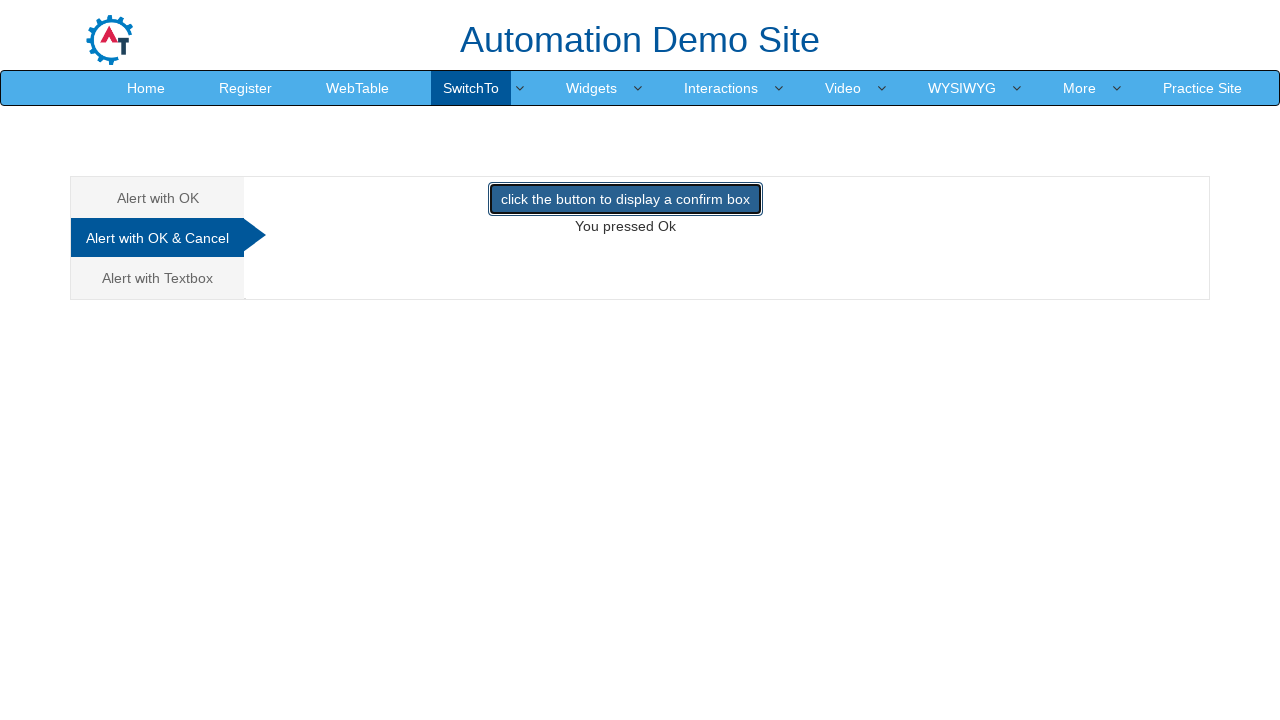

Set up dialog handler to dismiss confirm dialog
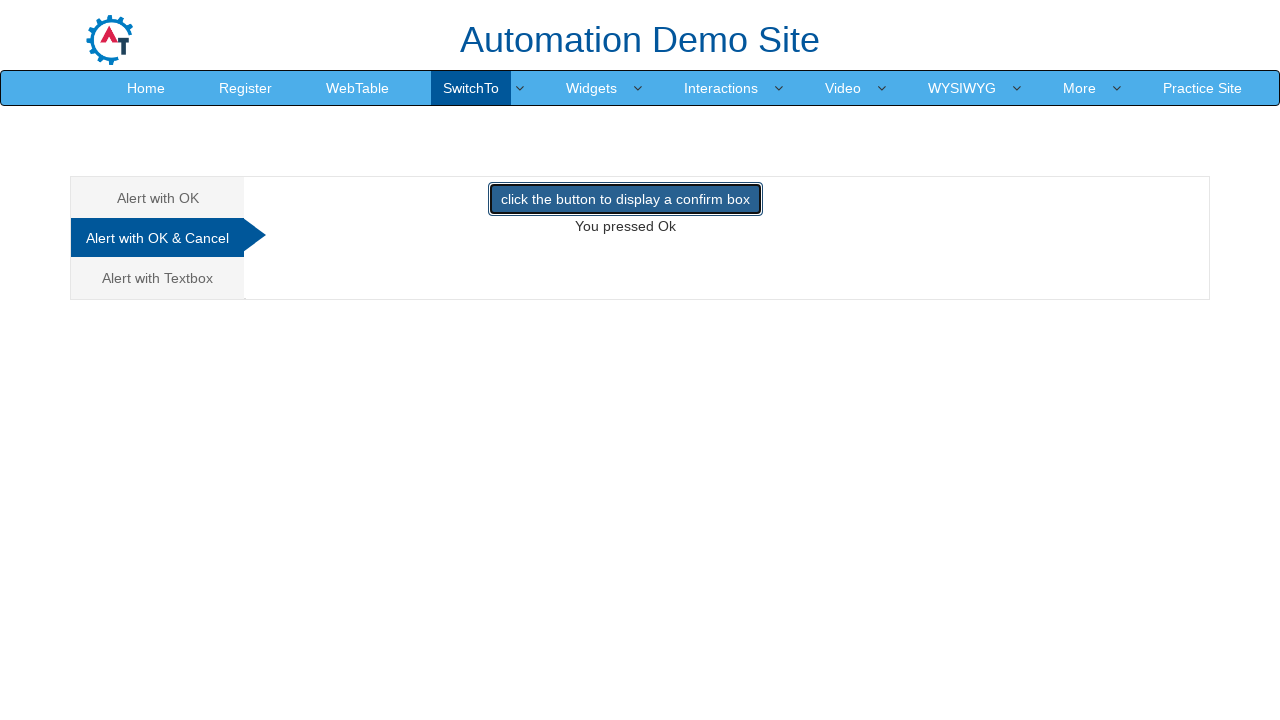

Navigated to Alert with Textbox section at (158, 278) on xpath=//a[contains(text(), 'Alert with Textbox')]
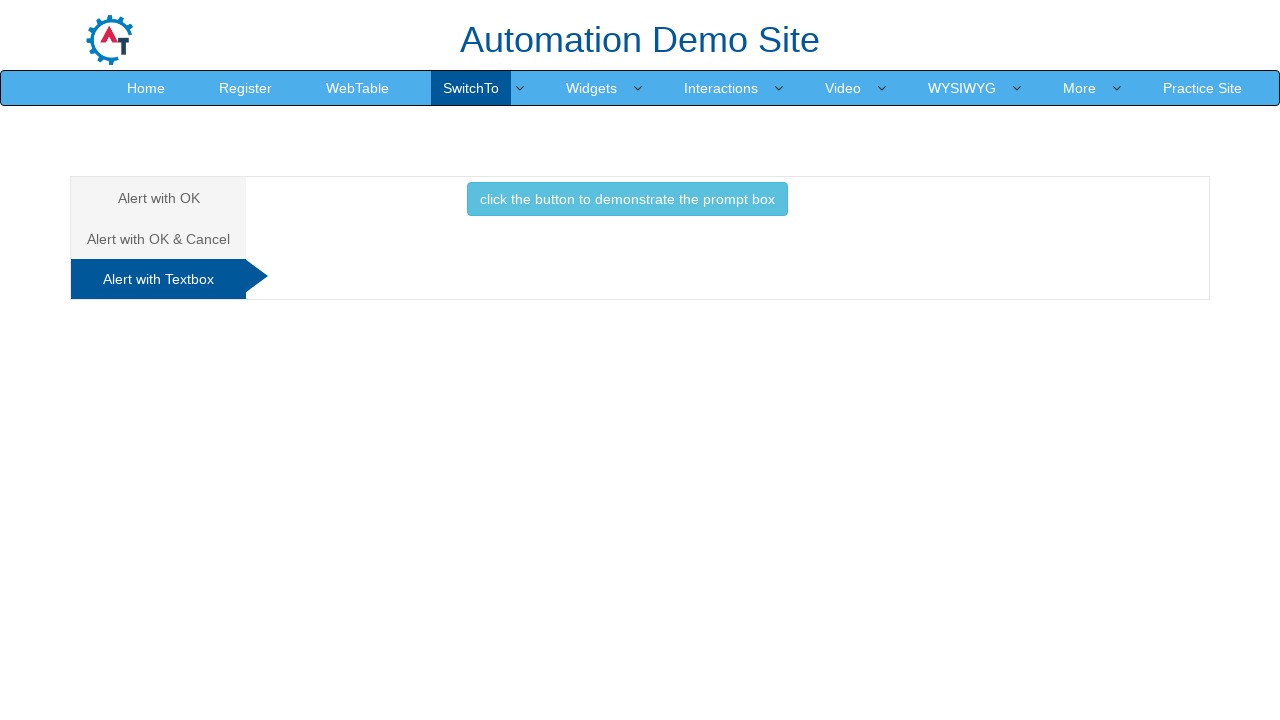

Clicked button to display prompt dialog at (627, 199) on xpath=//button[contains(text(), 'click the button to demonstrate the prompt box'
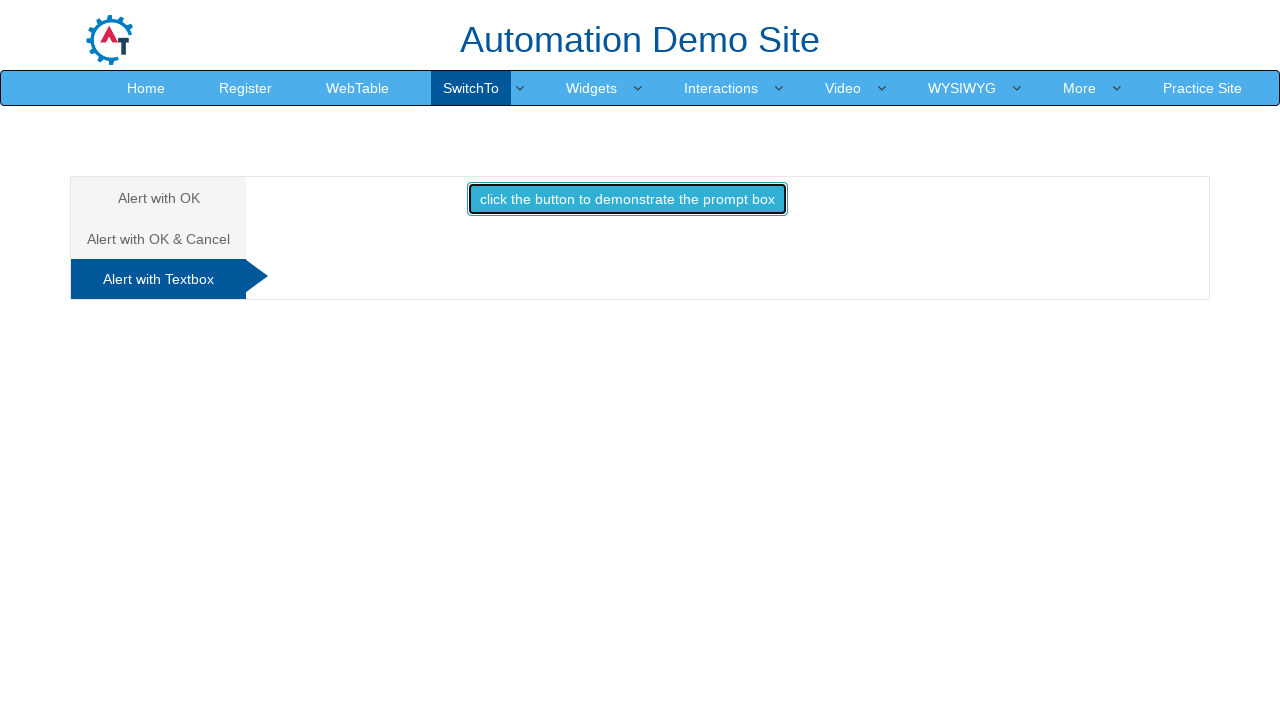

Set up dialog handler to accept prompt with text 'Sri'
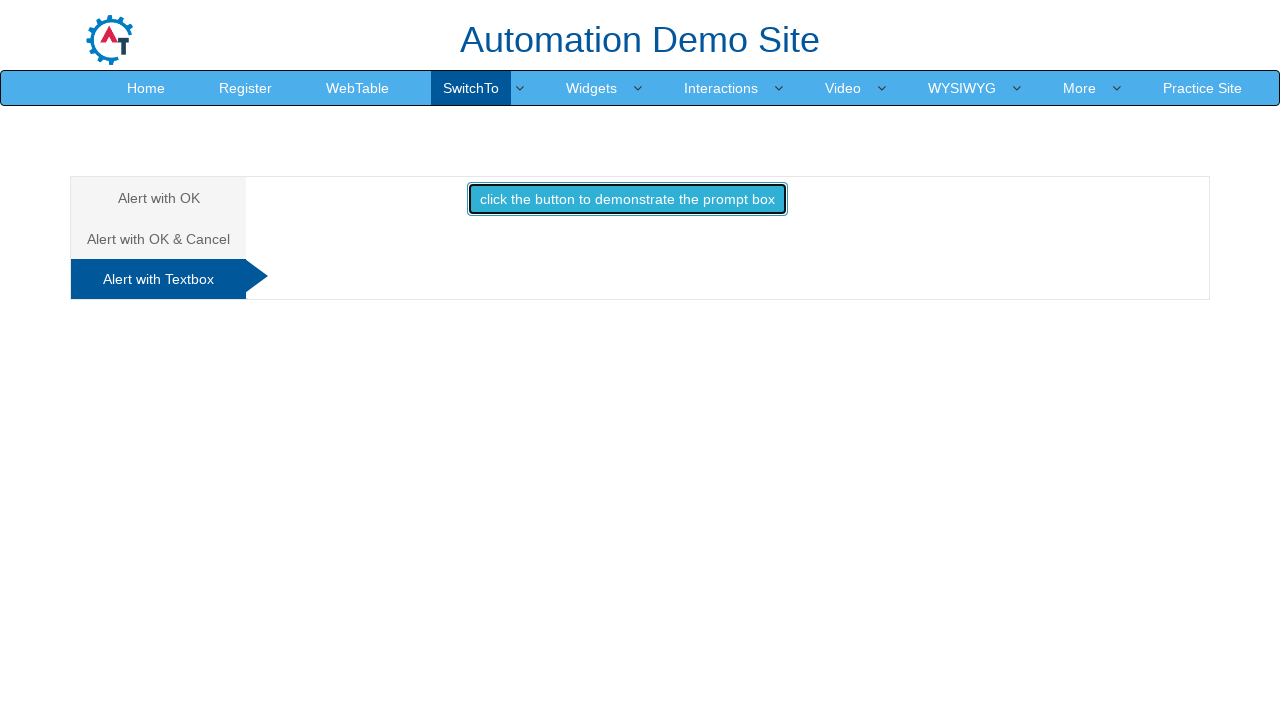

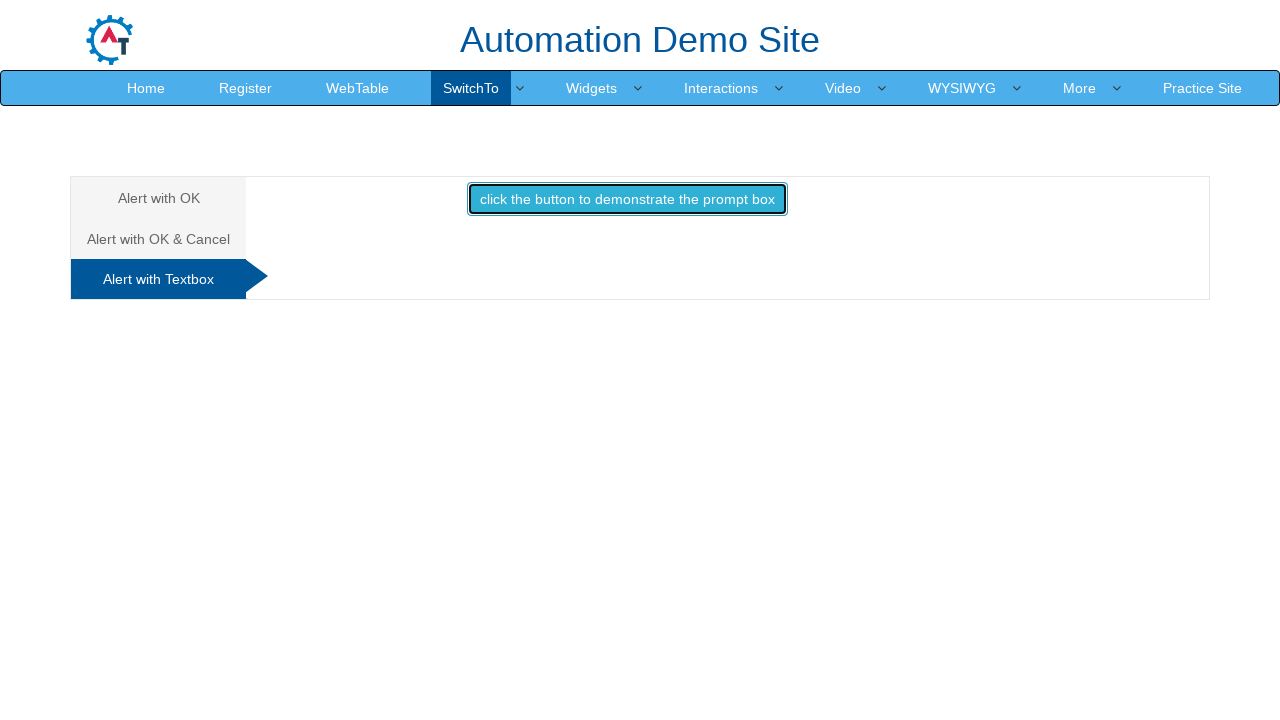